Tests browser navigational commands by navigating between two websites, going back, going forward, and refreshing the page.

Starting URL: https://demo.nopcommerce.com/

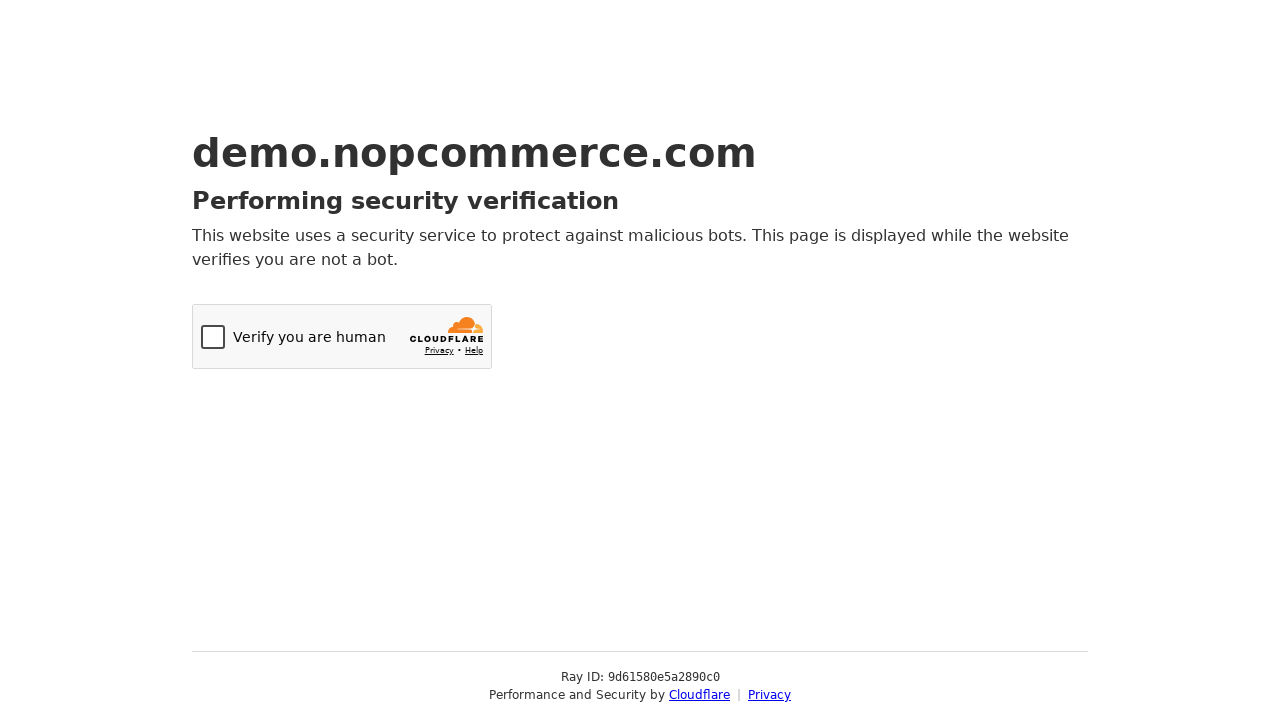

Navigated to https://www.orangehrm.com/
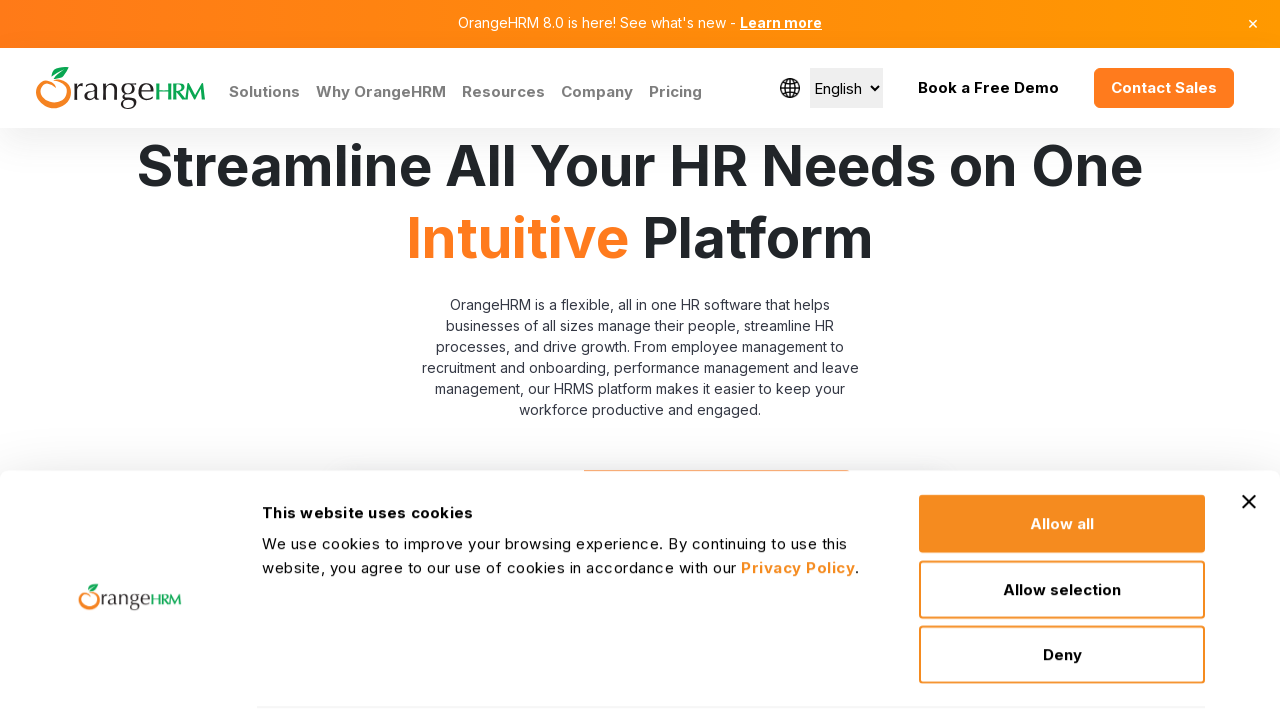

Navigated back to https://demo.nopcommerce.com/
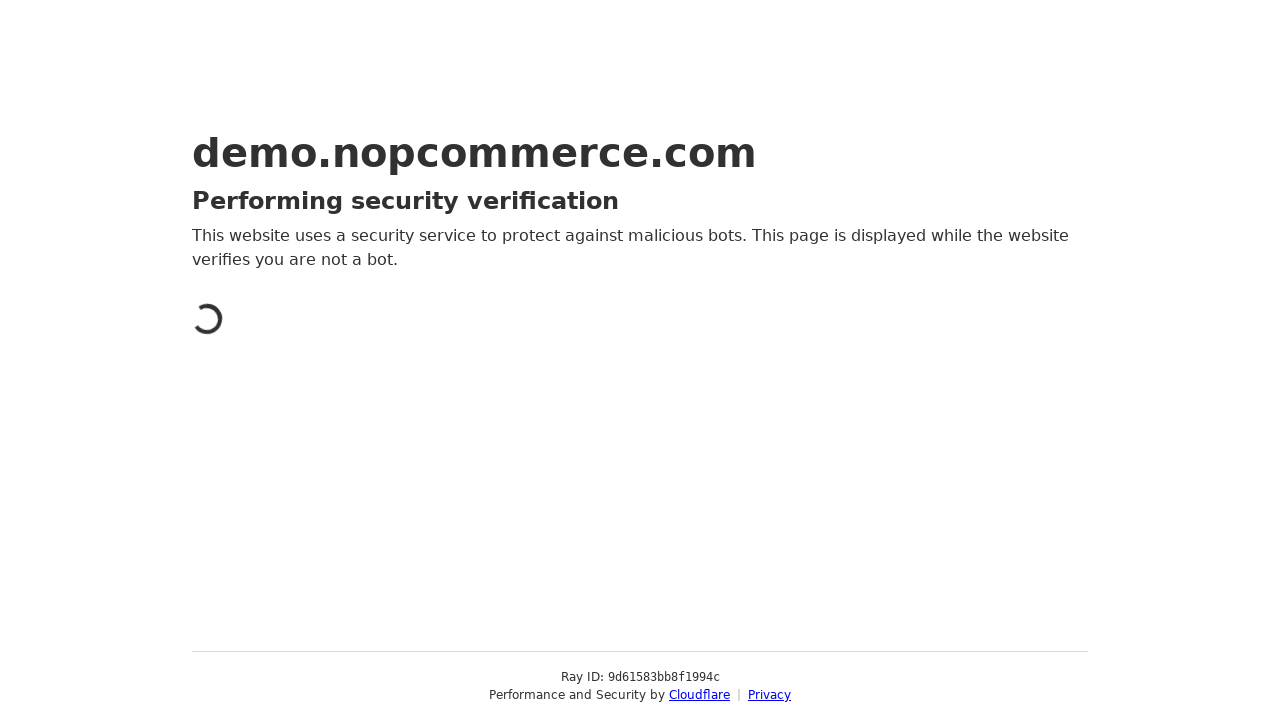

Navigated forward to https://www.orangehrm.com/
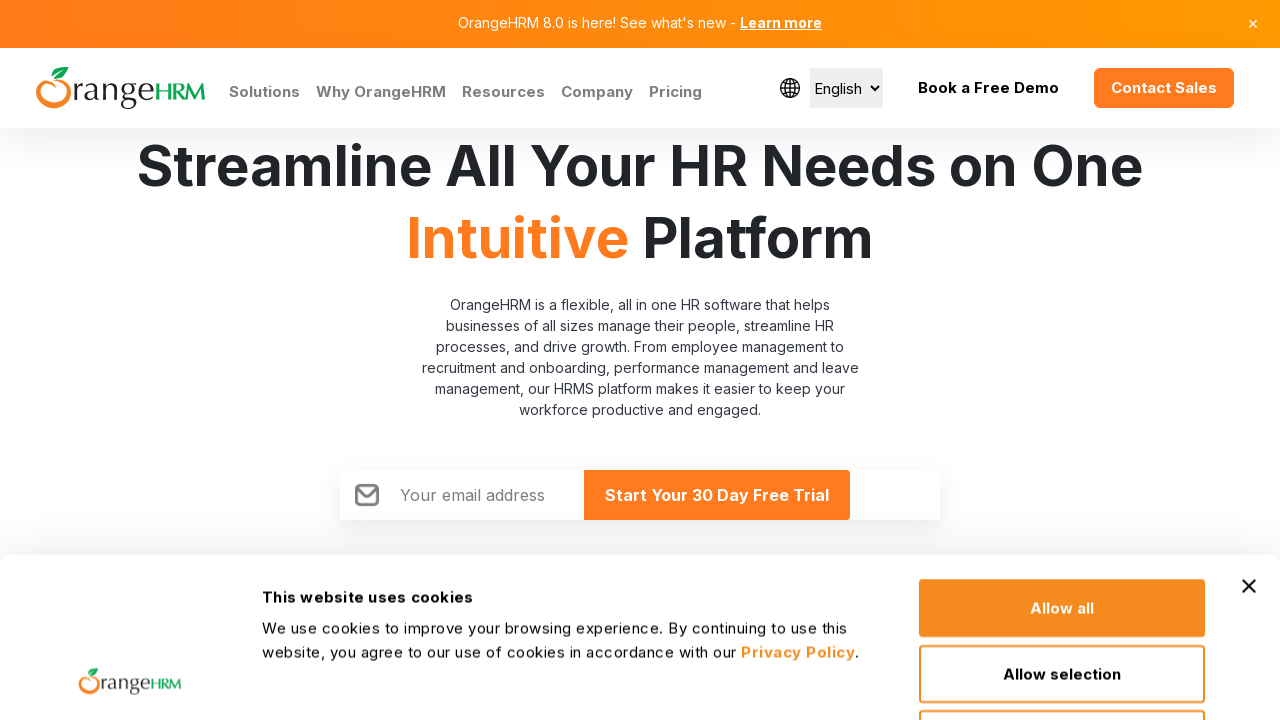

Refreshed the current page
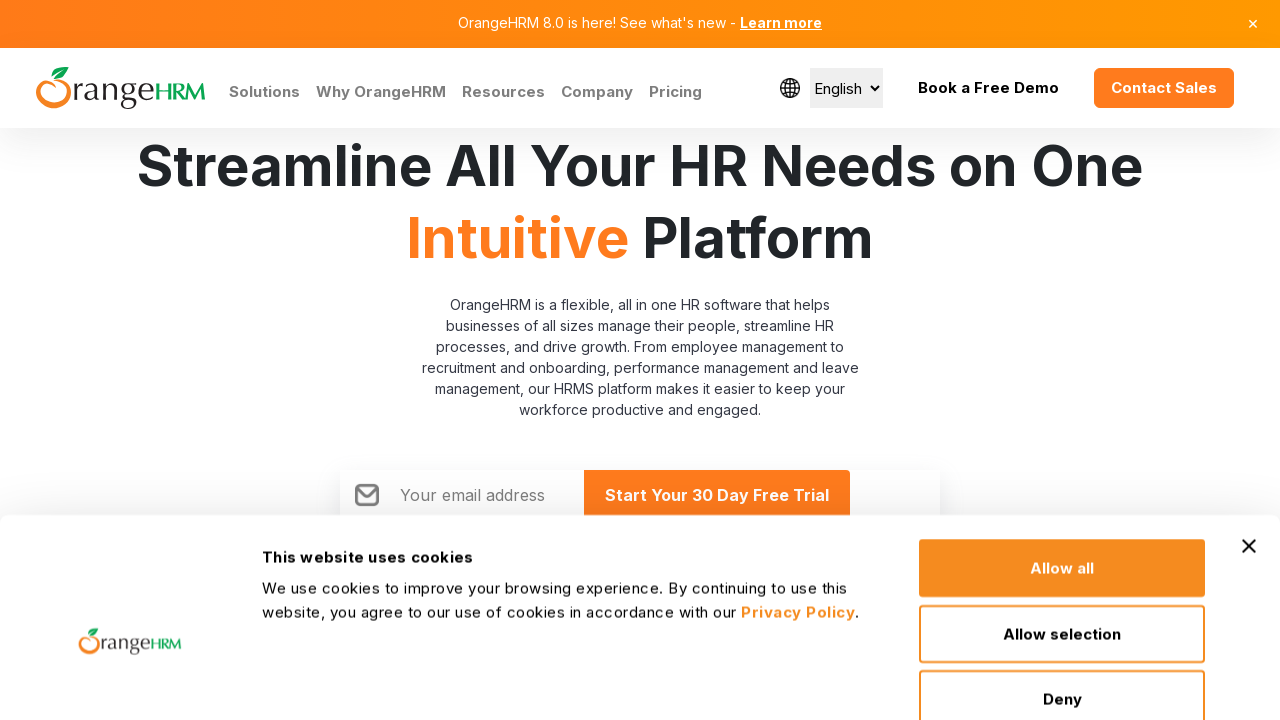

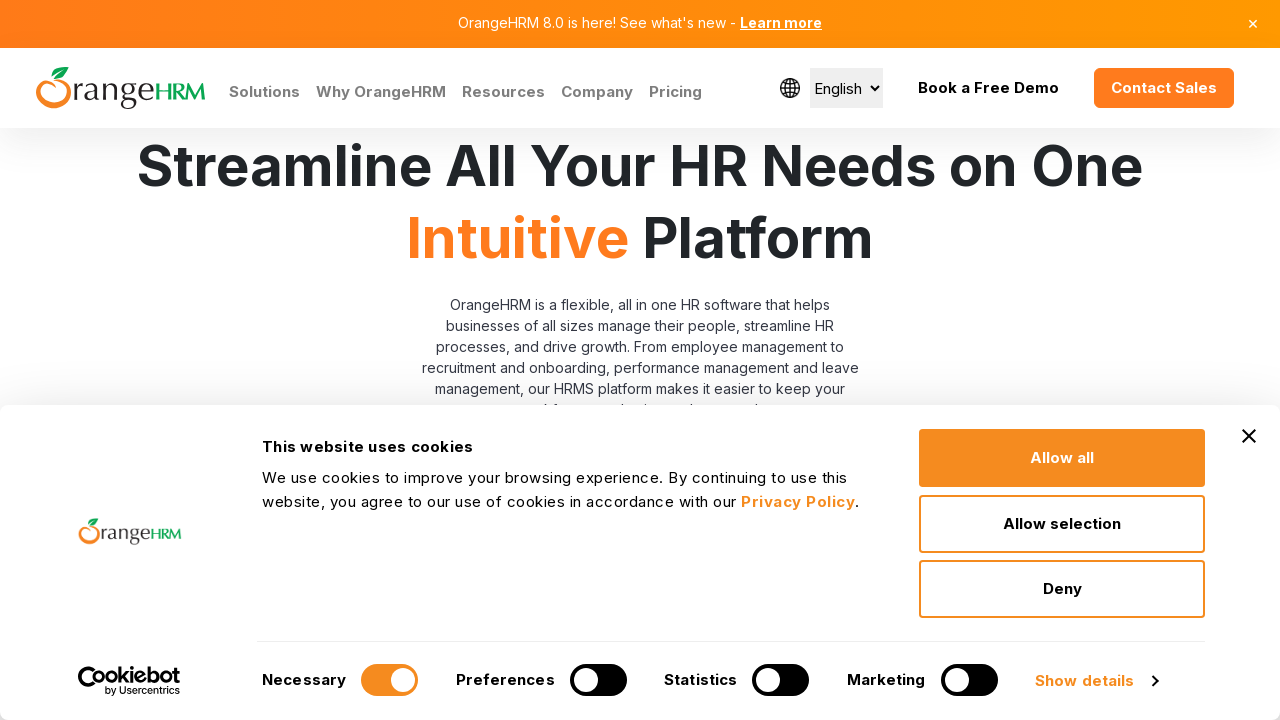